Tests enabling a disabled input field by clicking a label/button to enable editing

Starting URL: https://selectorshub.com/xpath-practice-page/

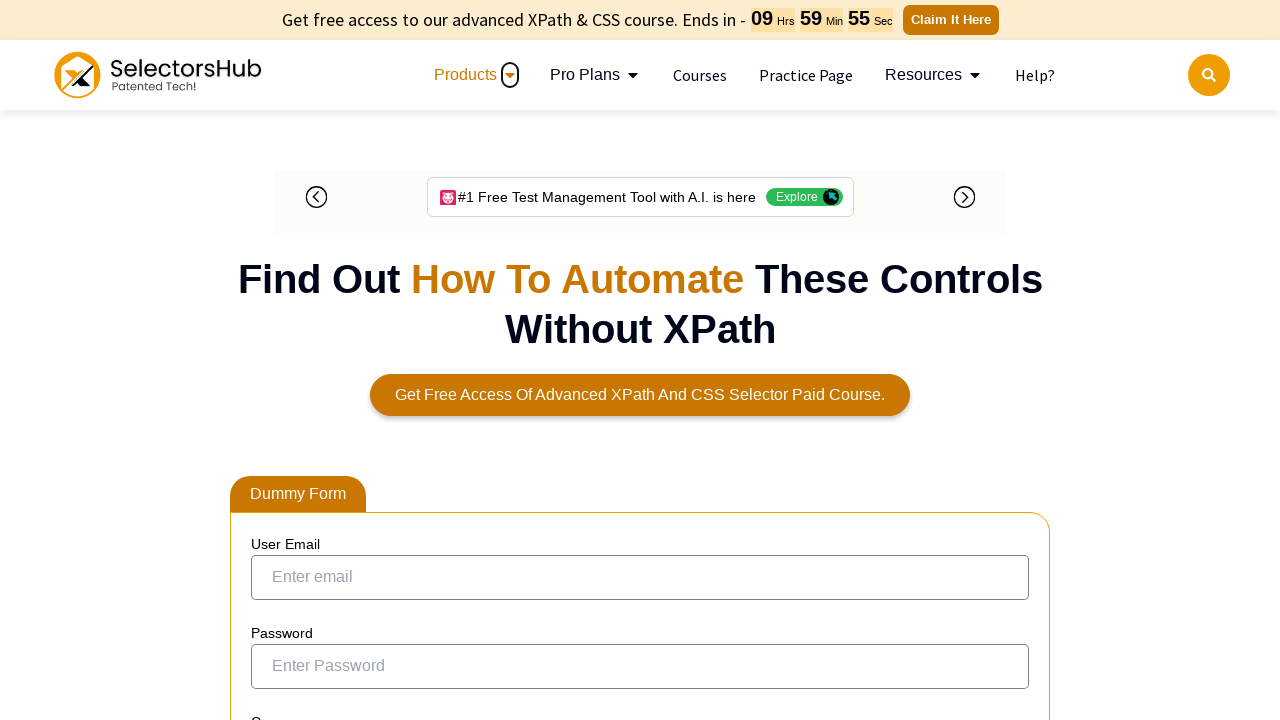

Clicked label to enable the first name input field at (396, 338) on label:has-text('Can you enter name here through automation')
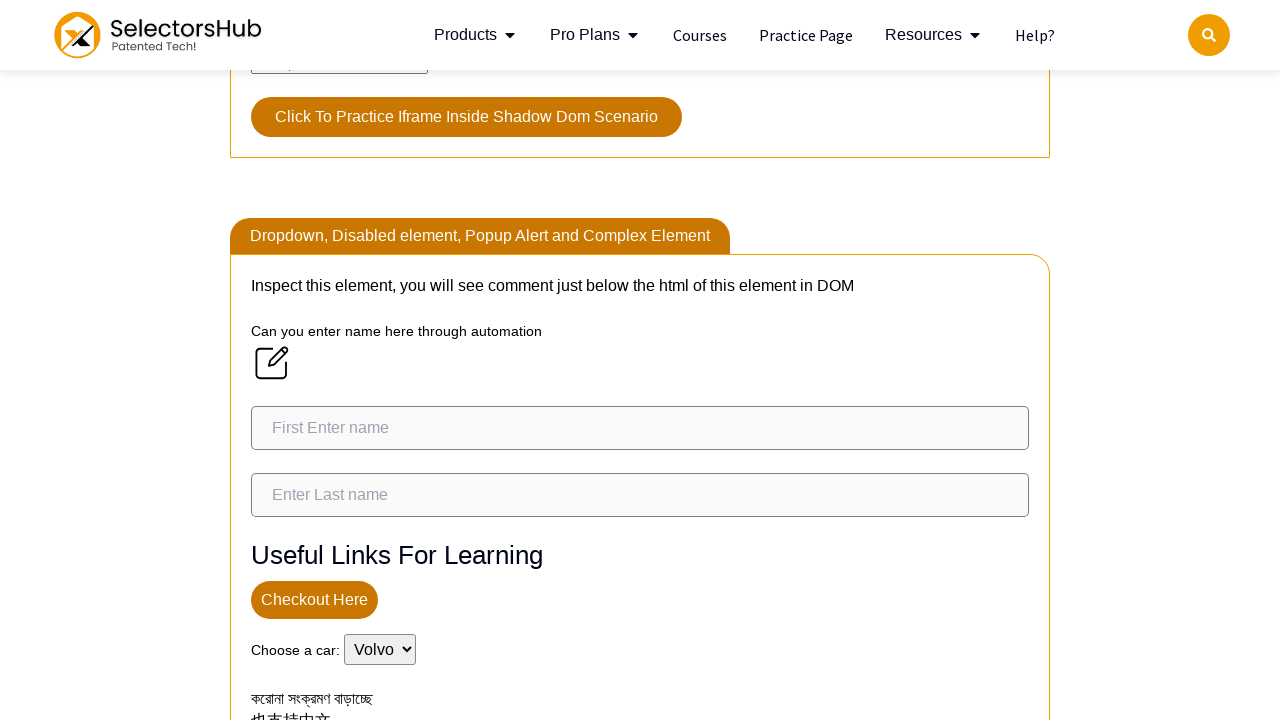

Waited 2500ms for the first name input field to become enabled
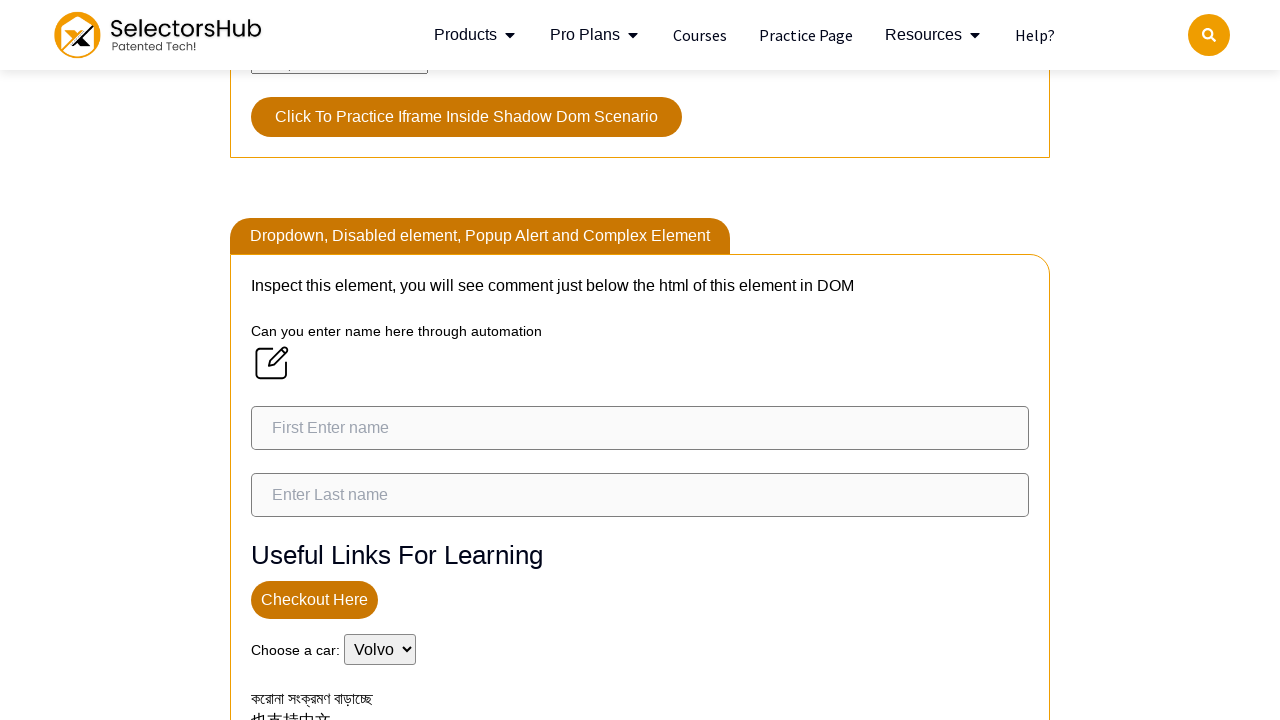

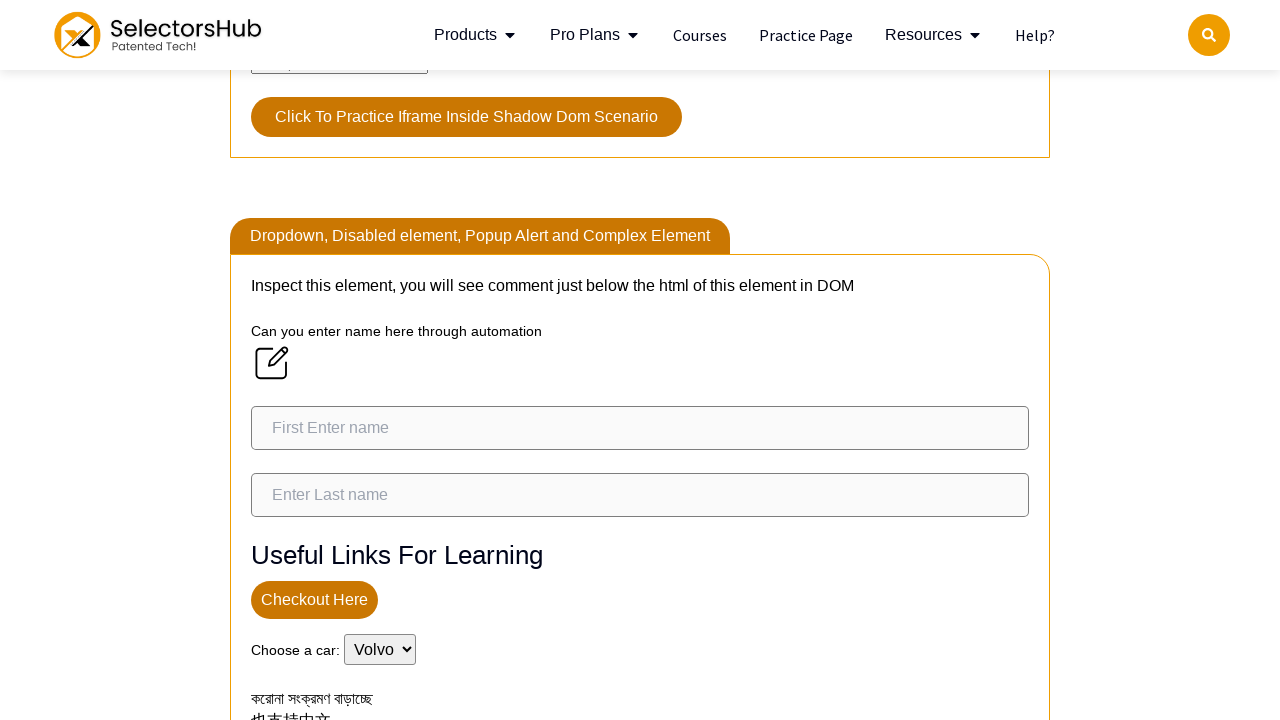